Tests registration form validation with invalid email format and verifies appropriate error messages are shown

Starting URL: https://alada.vn/tai-khoan/dang-ky.html

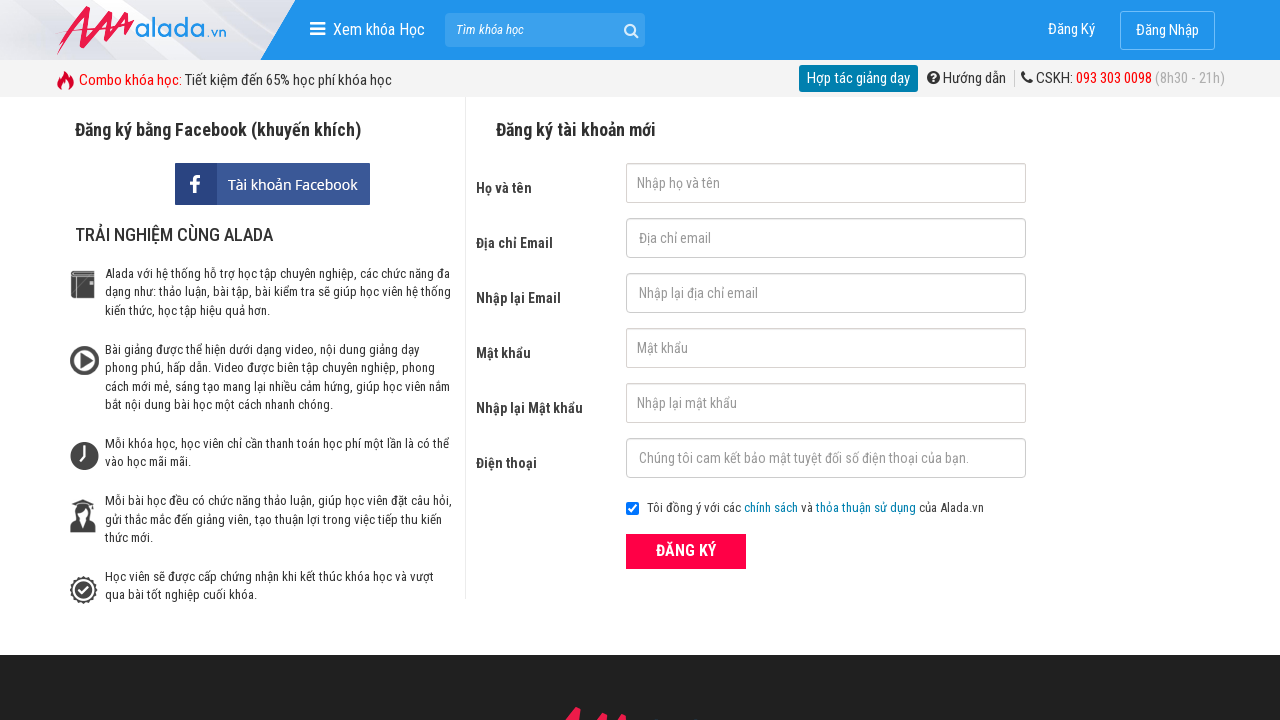

Filled email field with invalid format 'invalid-email' on #txtEmail
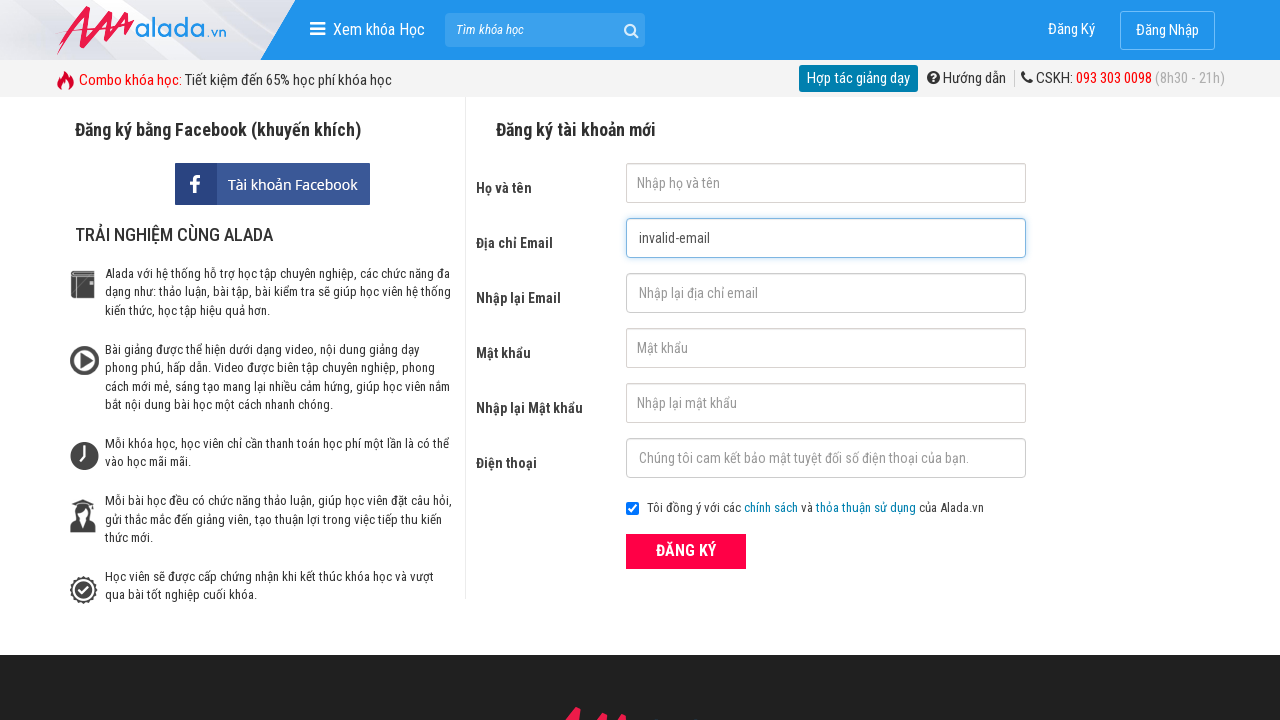

Filled confirm email field with invalid format 'invalid-email' on #txtCEmail
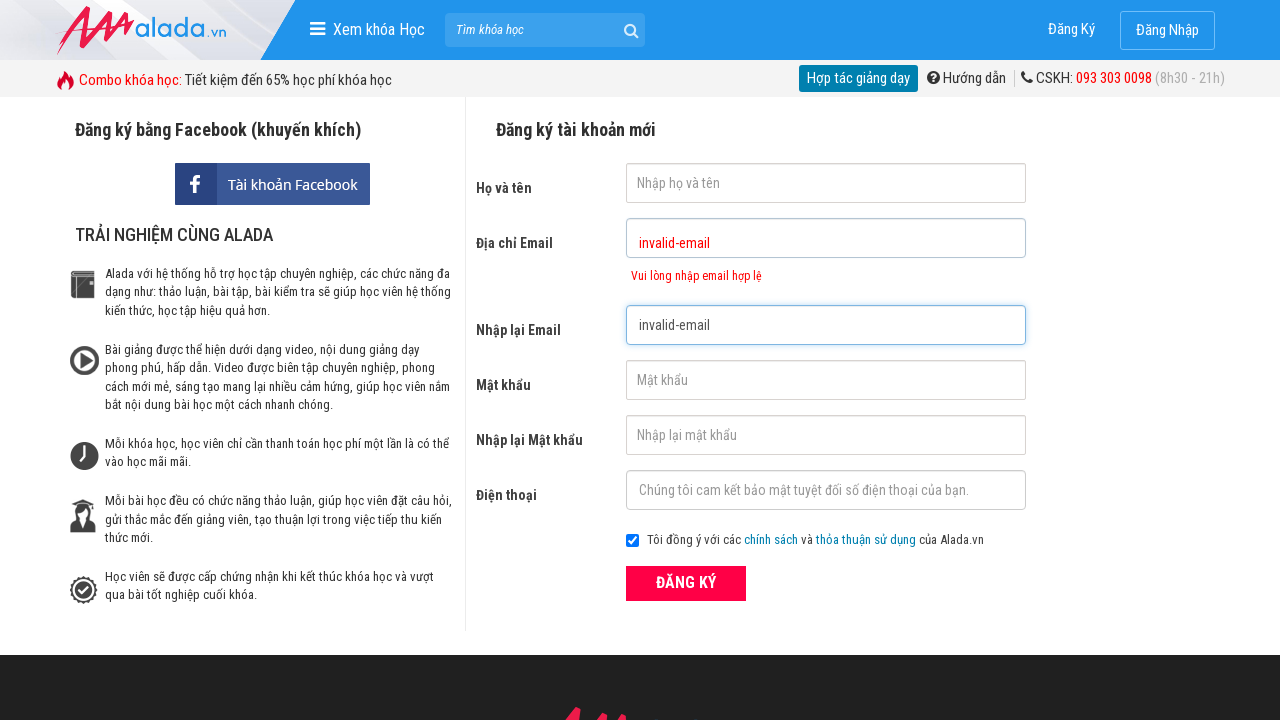

Filled first name field with 'Test User' on #txtFirstname
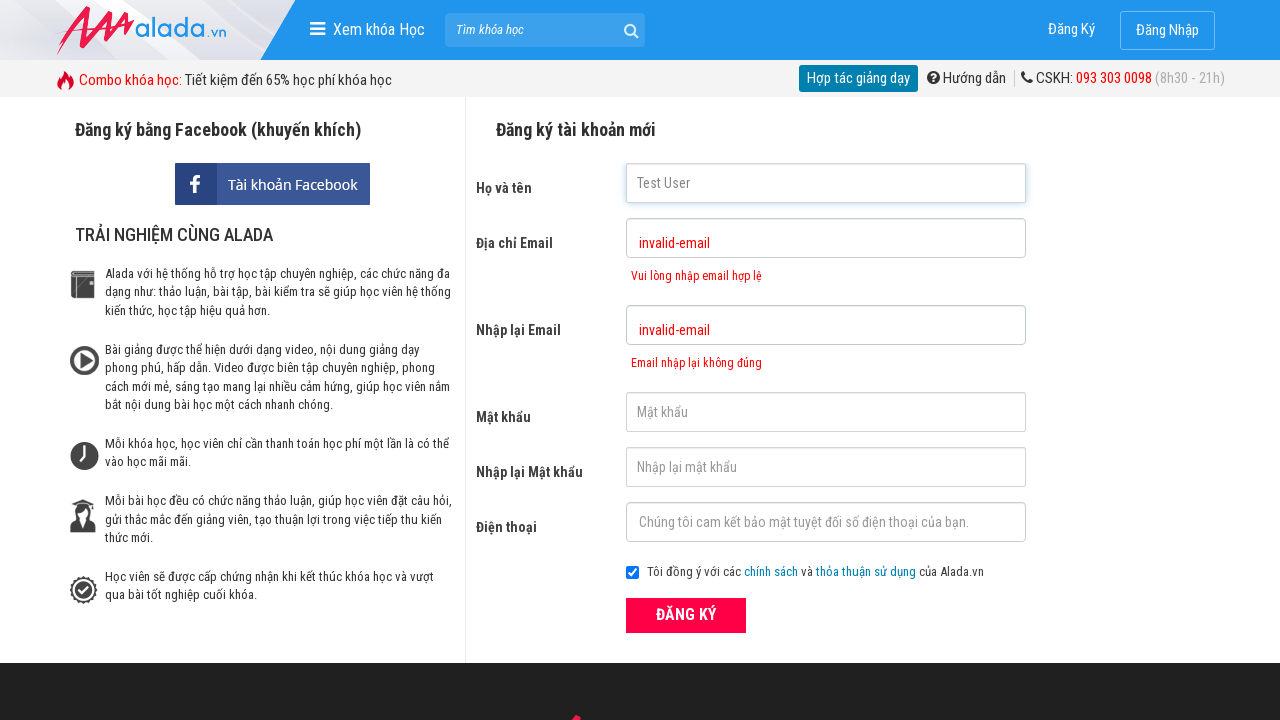

Filled password field with 'Password123' on #txtPassword
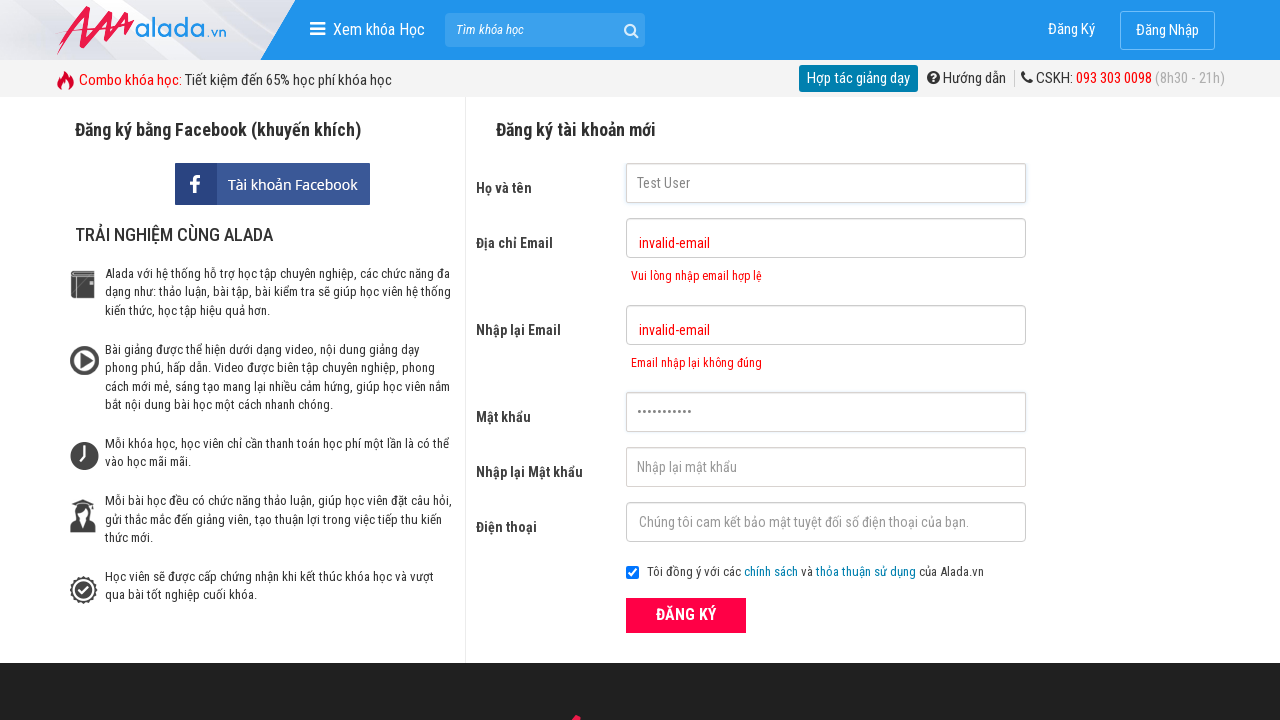

Filled confirm password field with 'Password123' on #txtCPassword
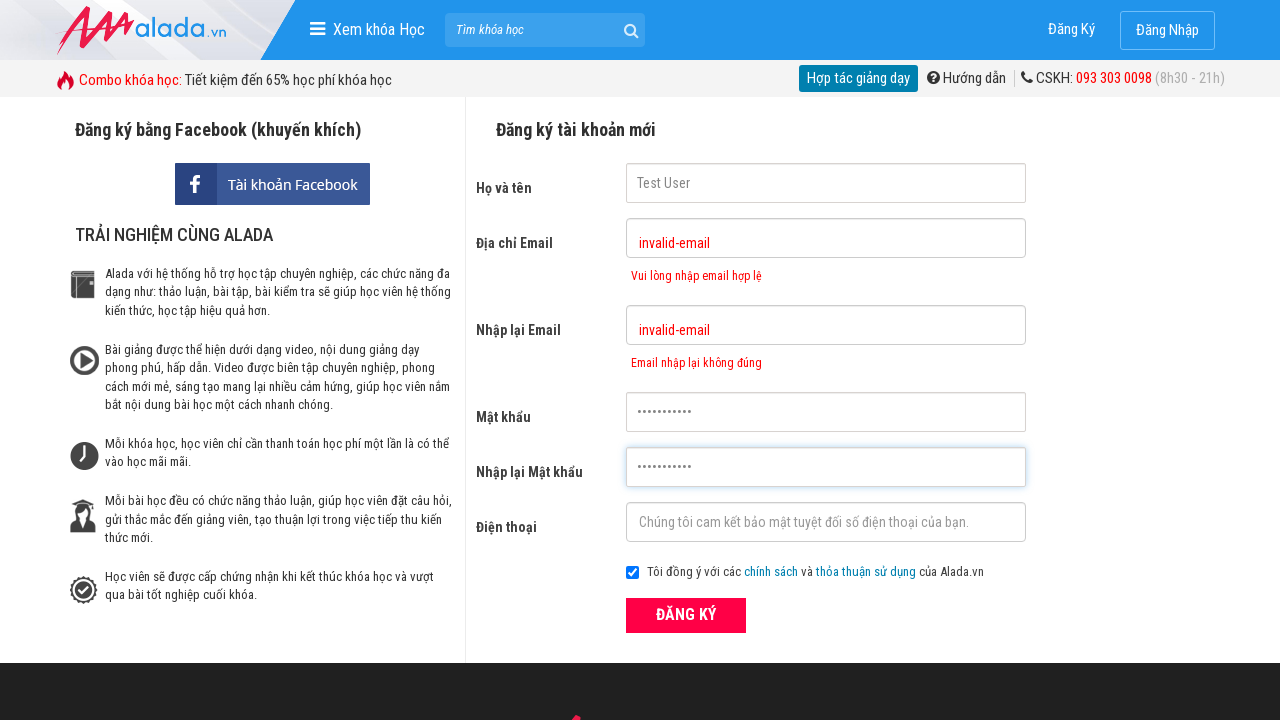

Filled phone field with '0123456789' on #txtPhone
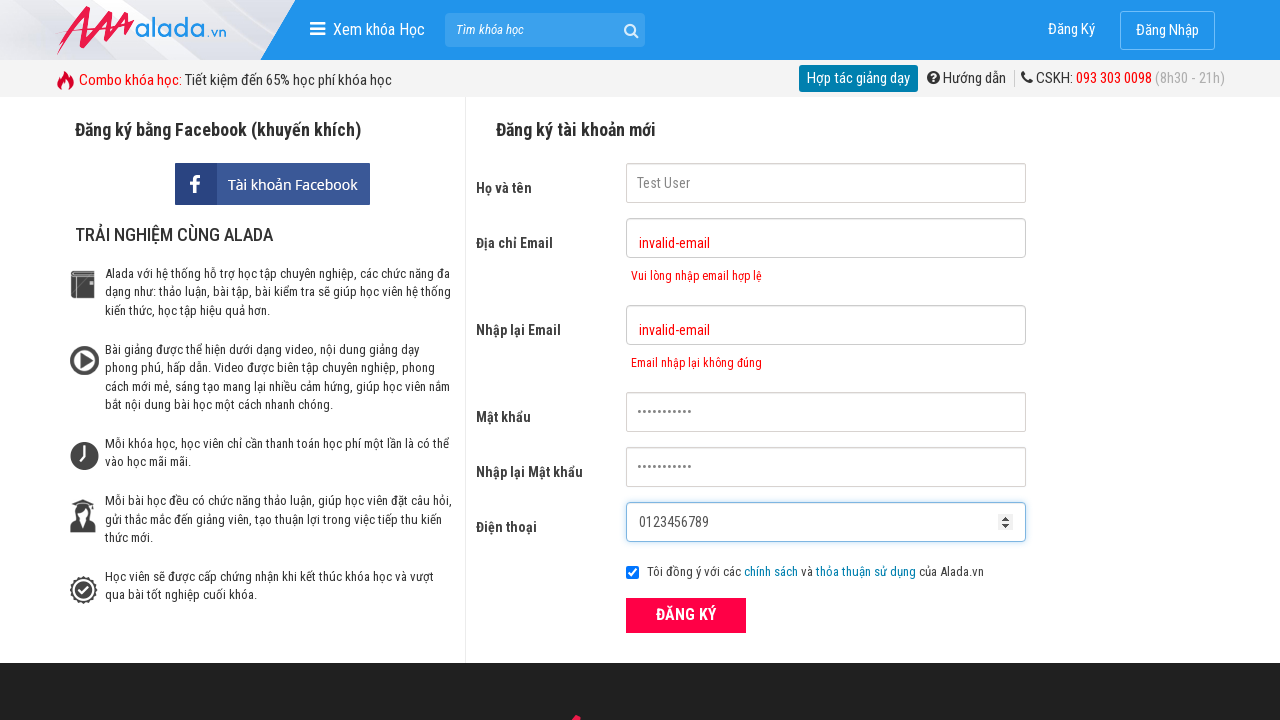

Clicked ĐĂNG KÝ (Register) button at (686, 615) on xpath=//button[@type='submit' and text()='ĐĂNG KÝ']
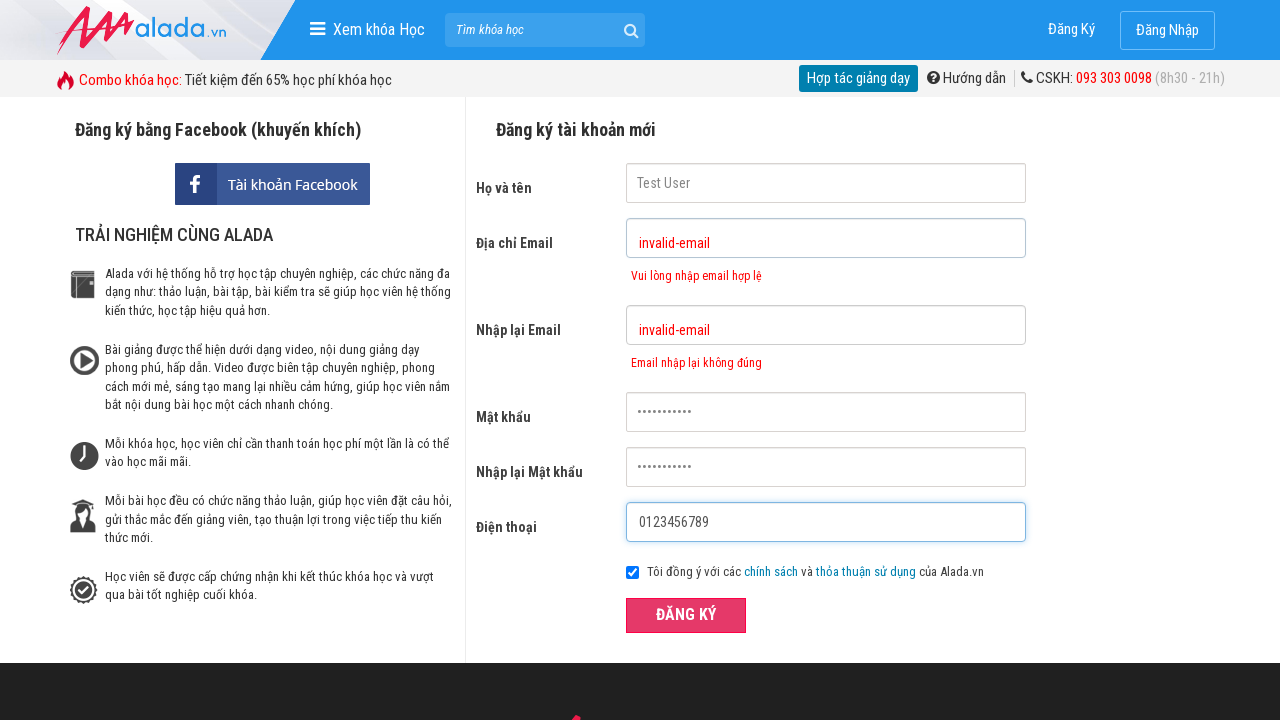

Email error message appeared
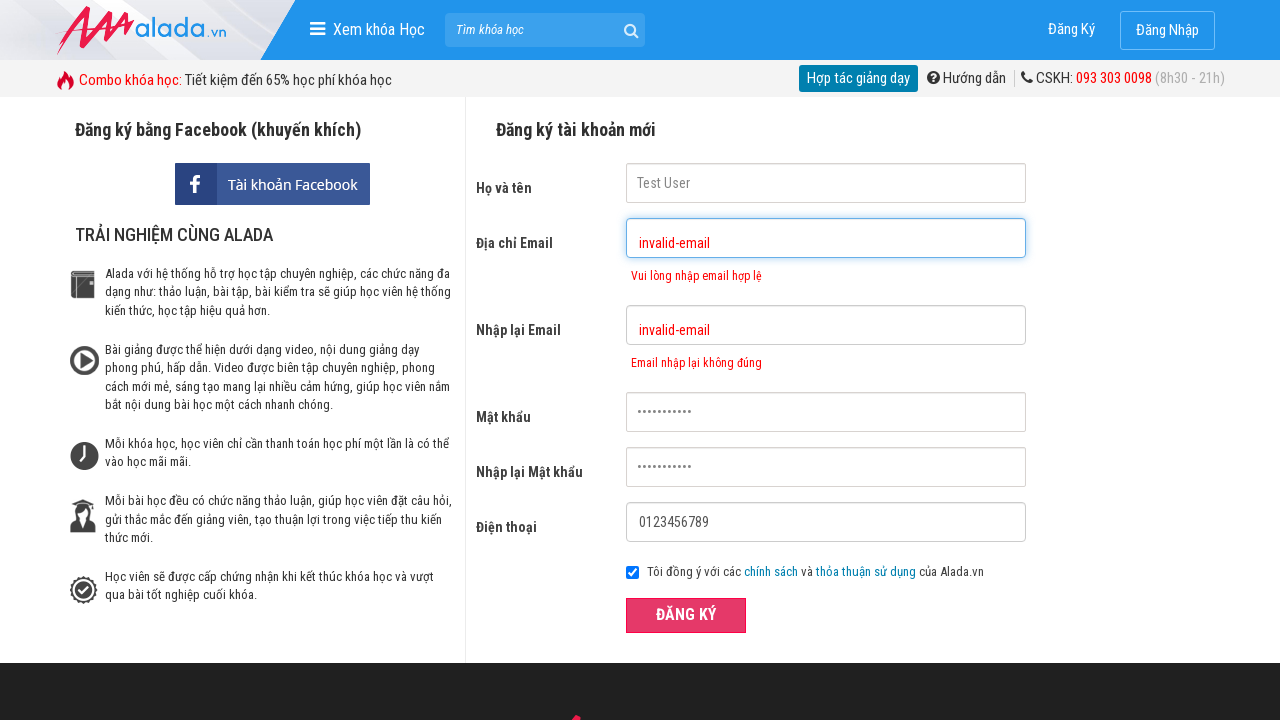

Confirm email error message appeared
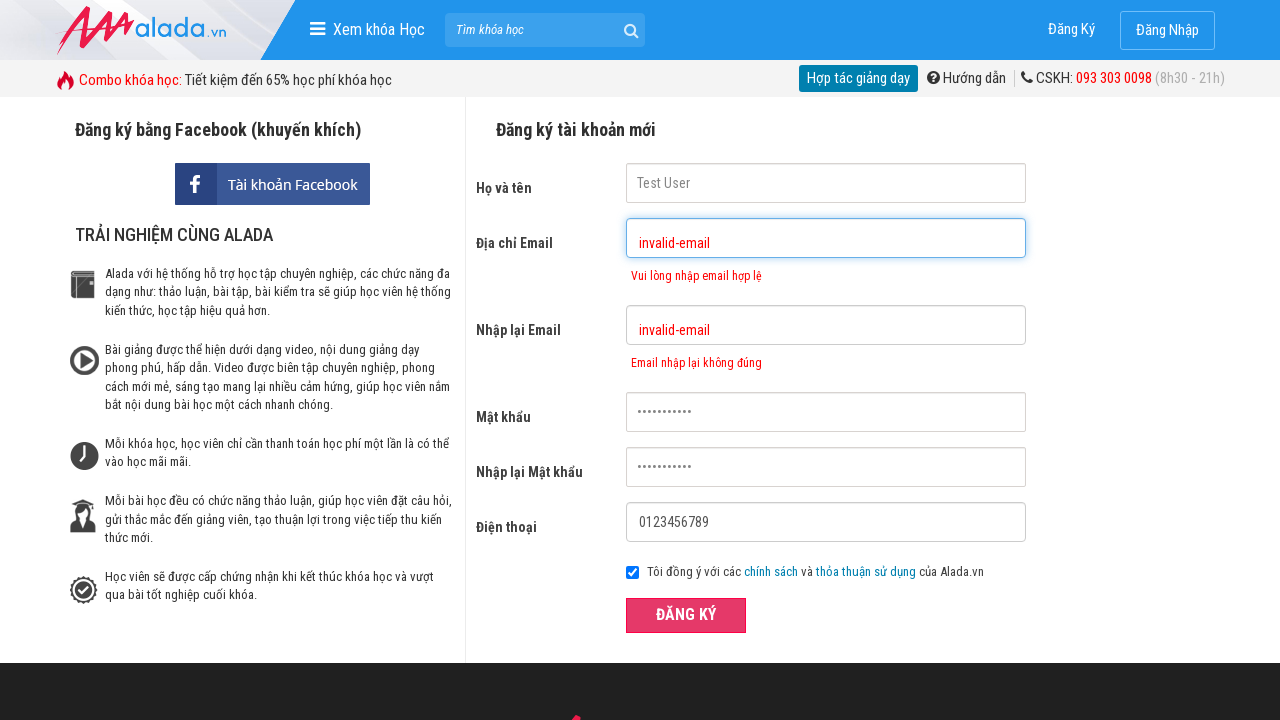

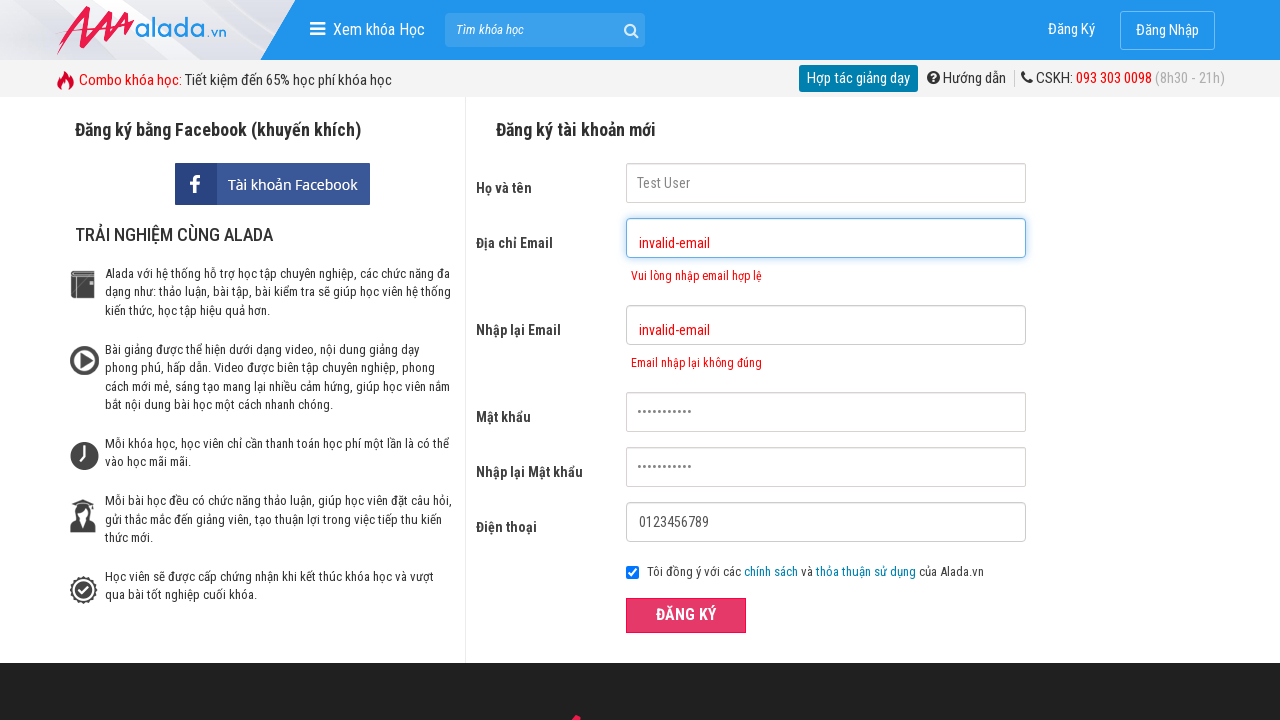